Tests dropdown selection using a more direct approach with select helper, selecting by visible text and verifying the selection.

Starting URL: http://the-internet.herokuapp.com/dropdown

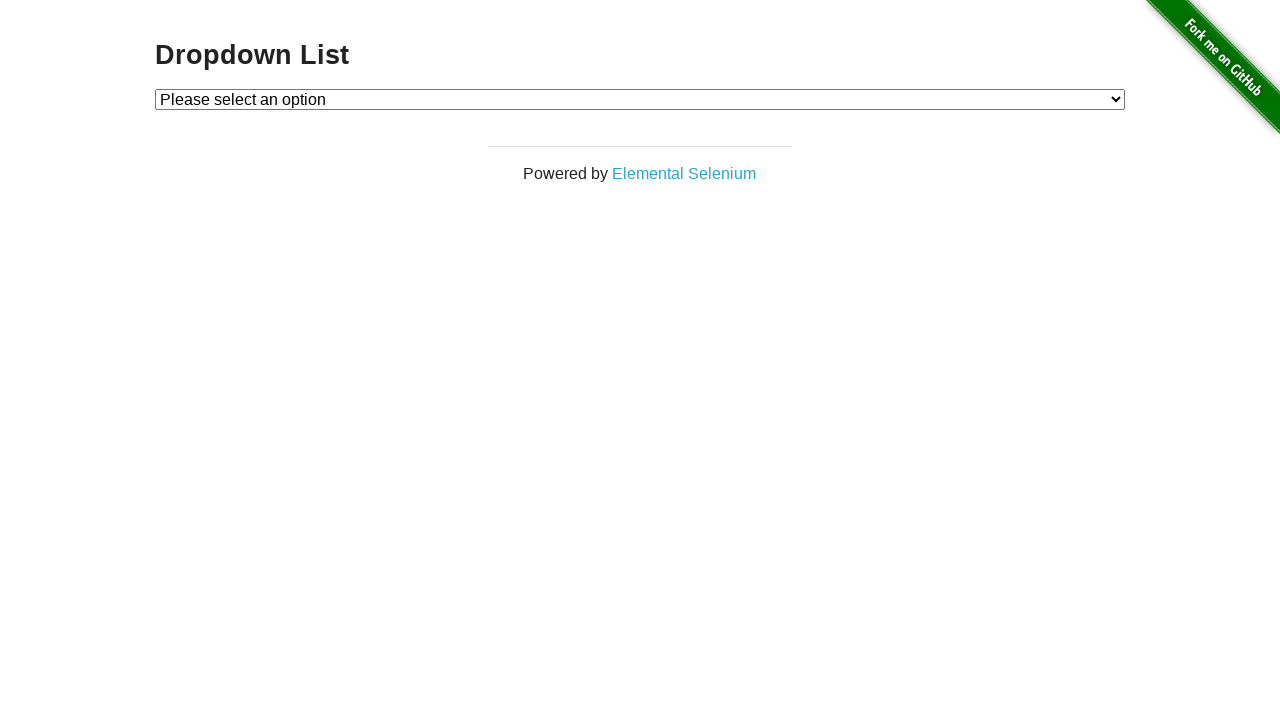

Navigated to dropdown example page
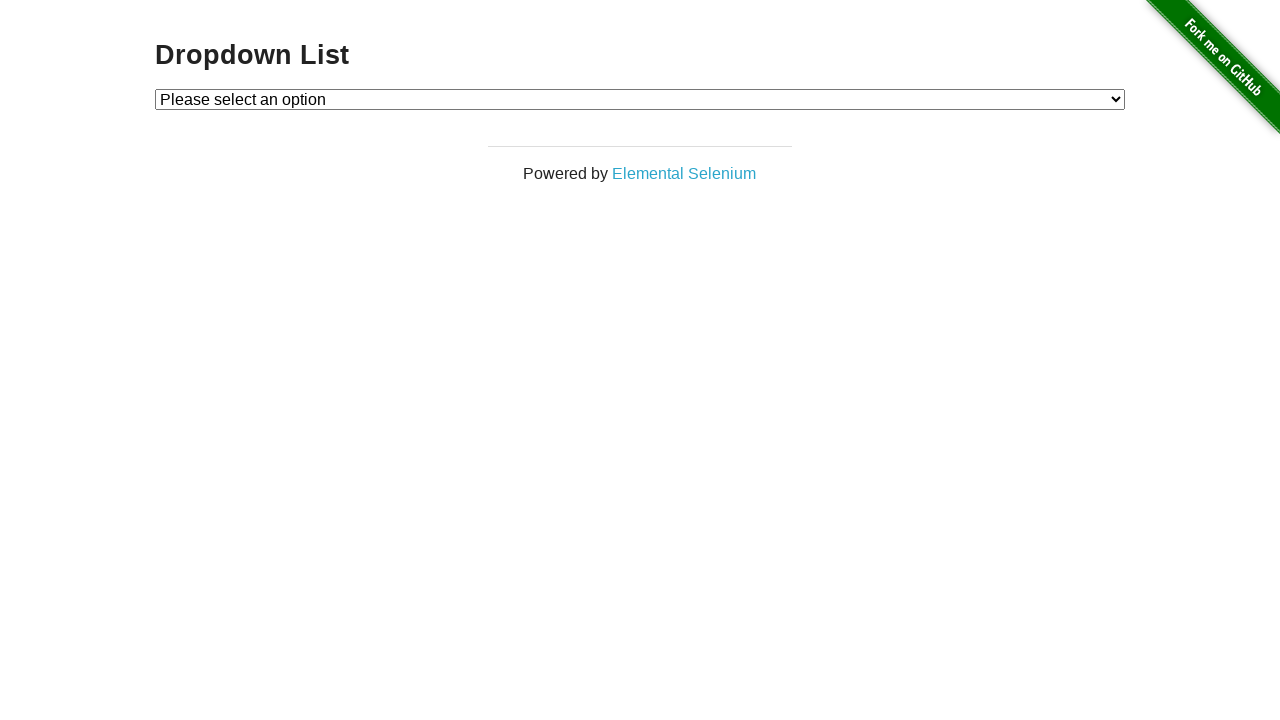

Selected 'Option 1' from dropdown using select helper on #dropdown
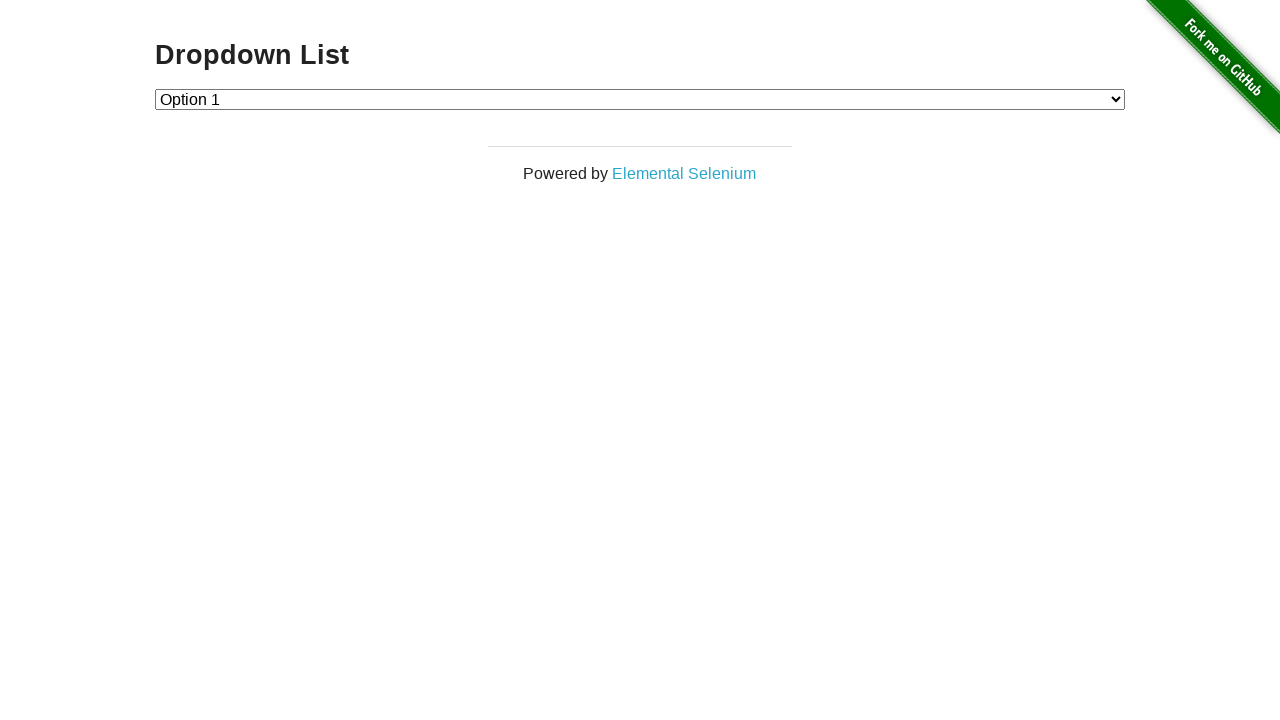

Retrieved selected option text from dropdown
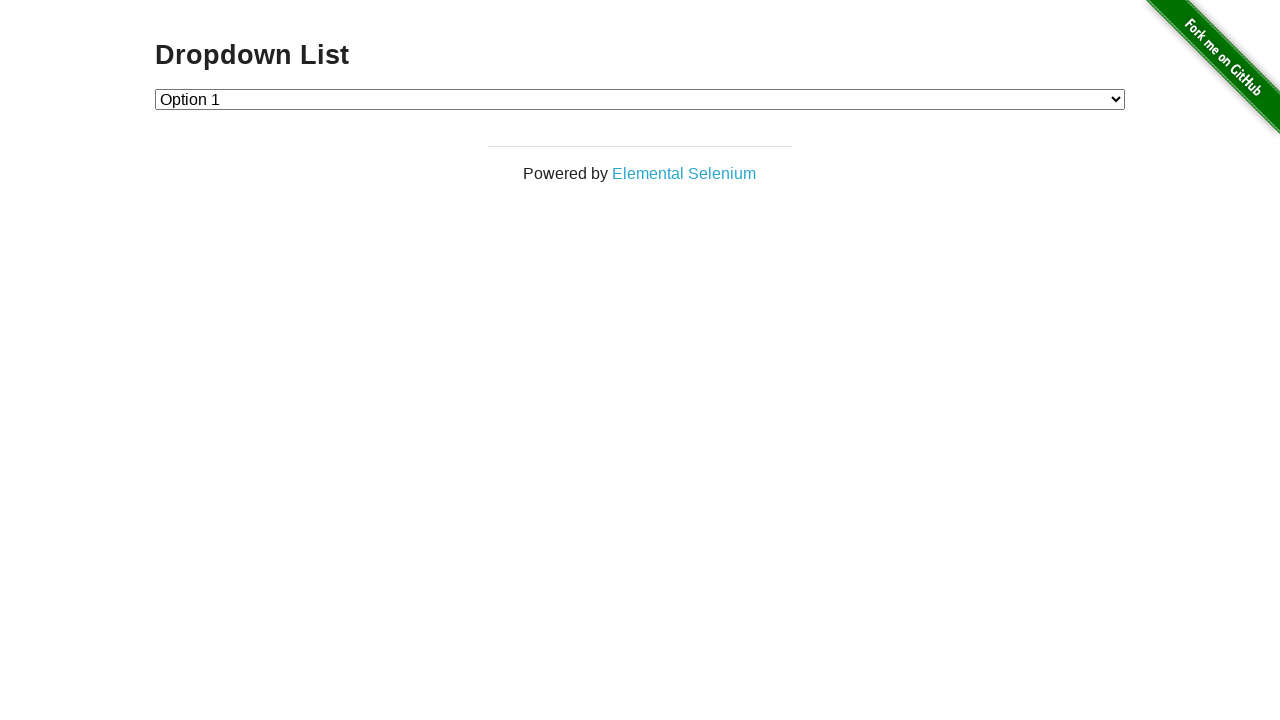

Verified that 'Option 1' is correctly selected
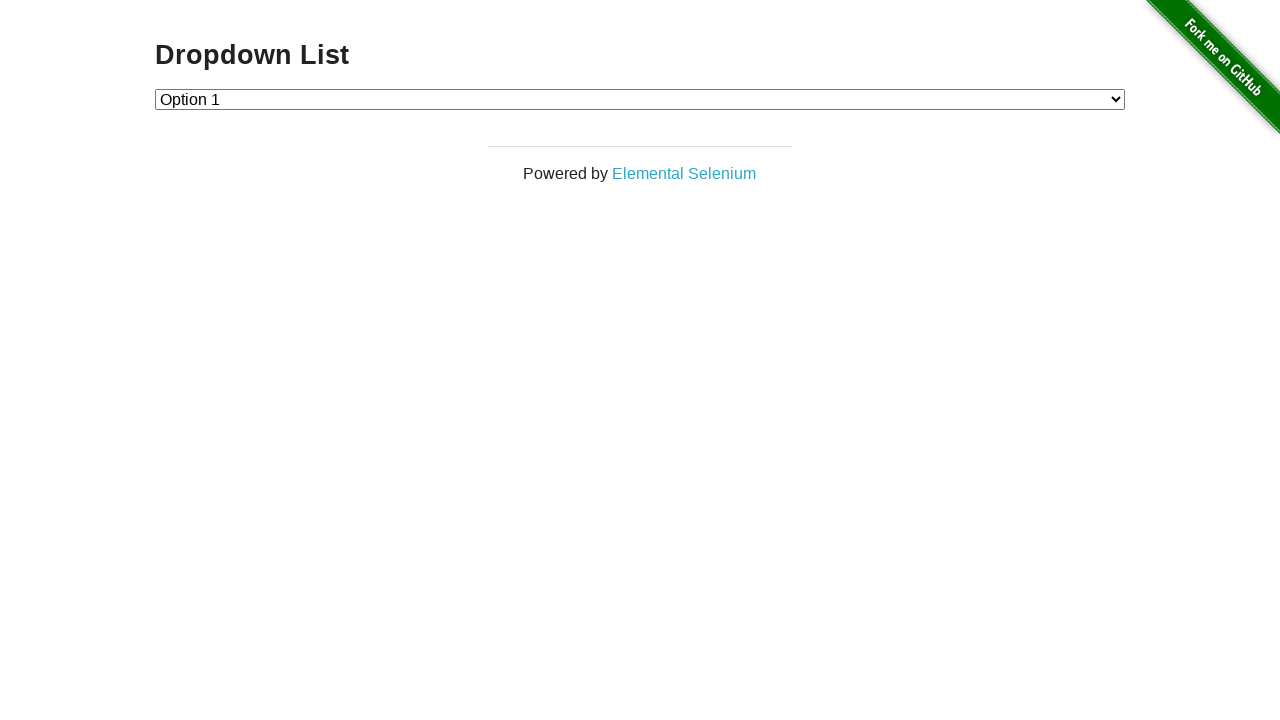

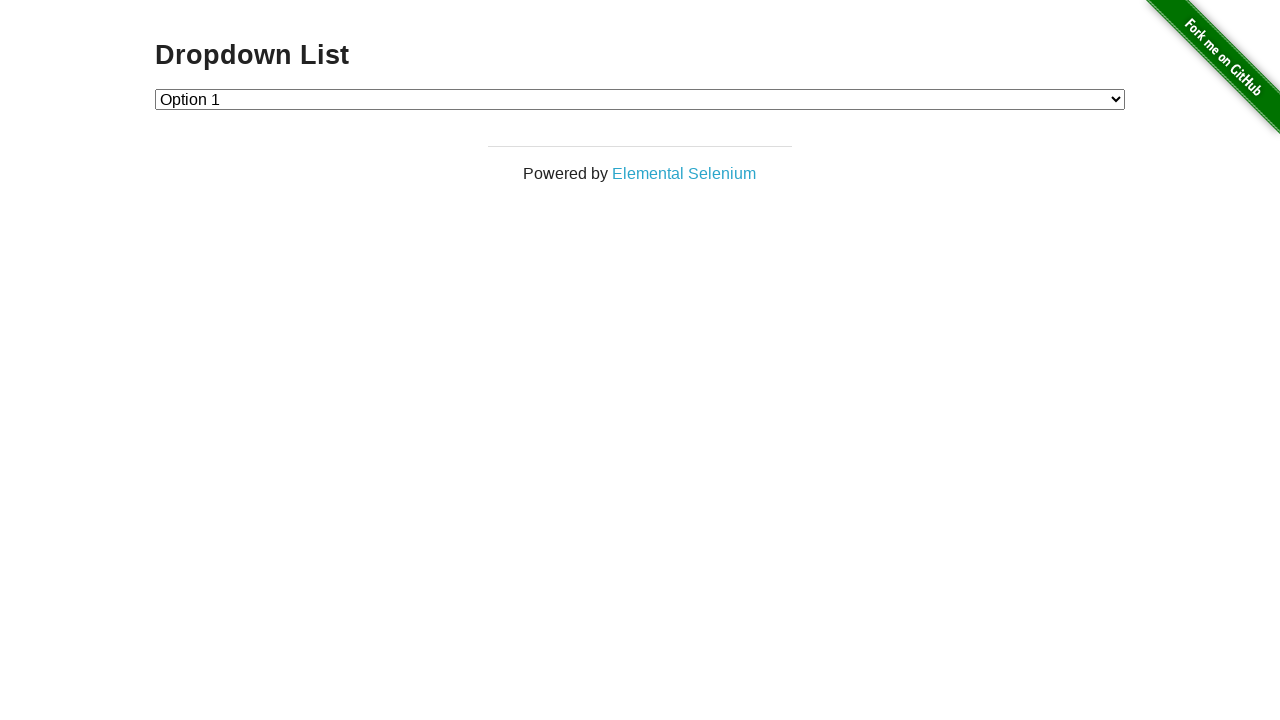